Tests basic browser navigation functionality by navigating back, forward, and refreshing the page on a practice test automation site.

Starting URL: https://practicetestautomation.com/practice-test-login/

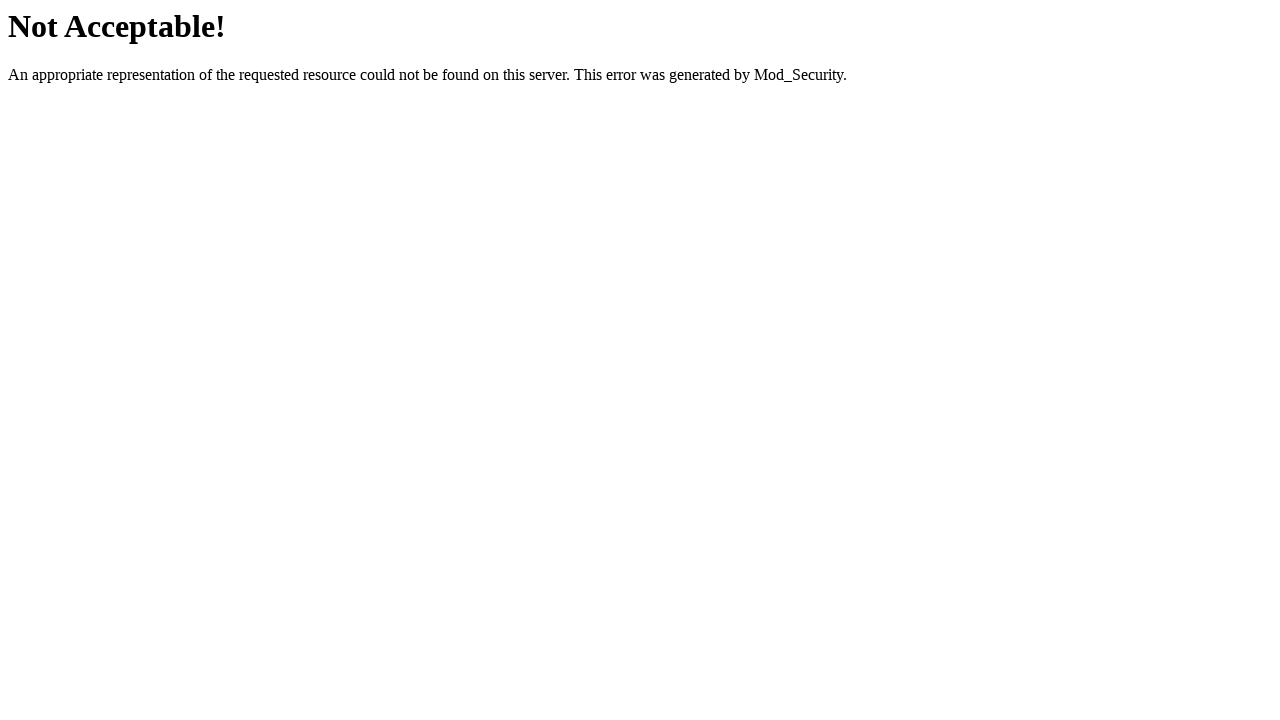

Navigated back in browser history
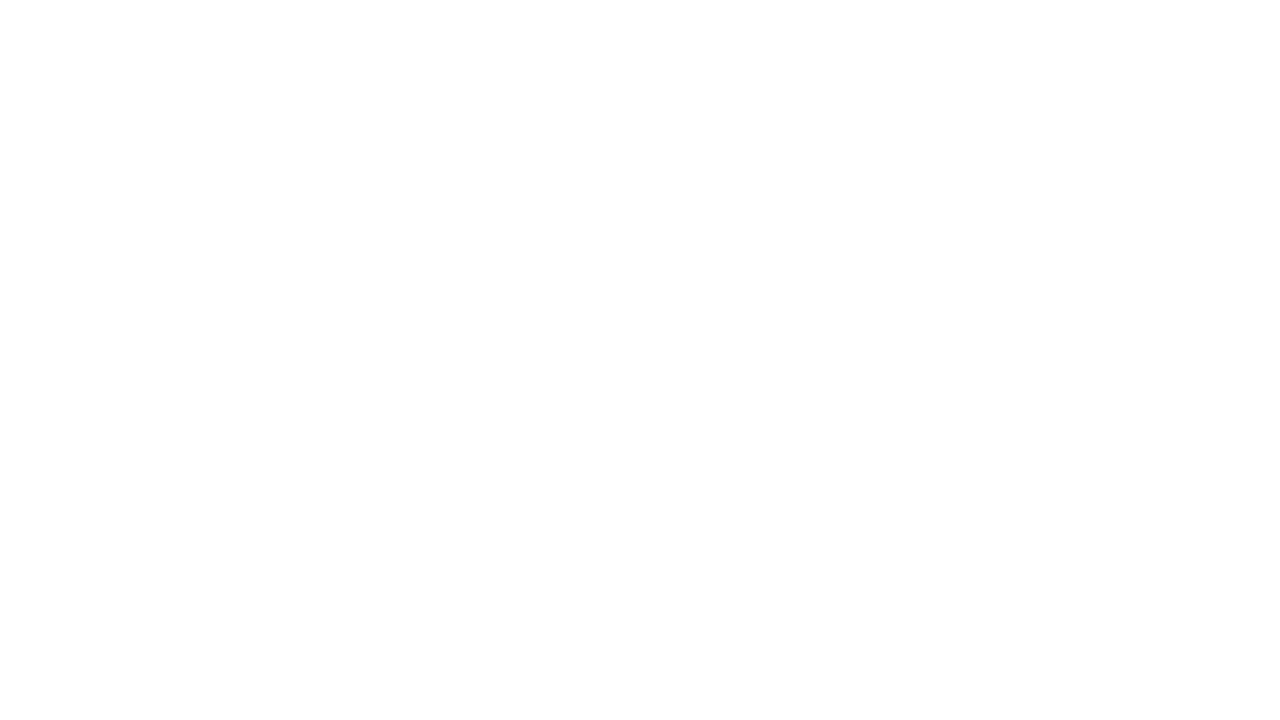

Navigated forward in browser history
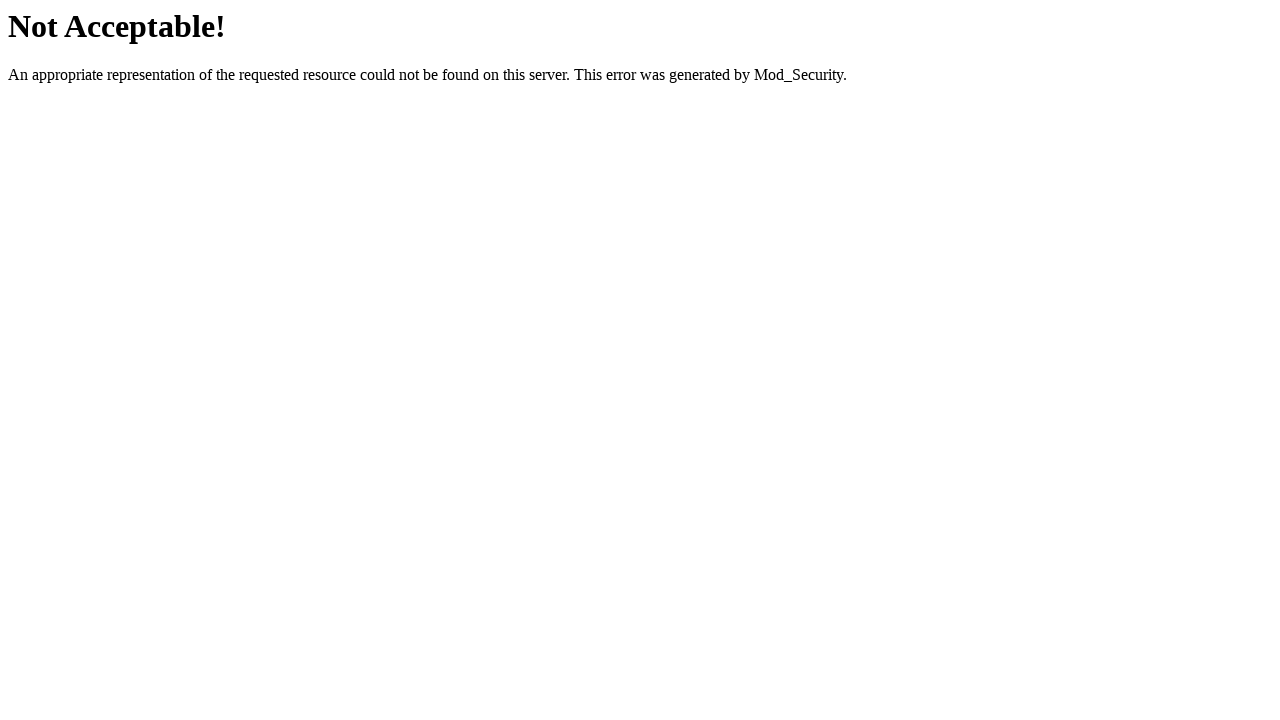

Refreshed the page
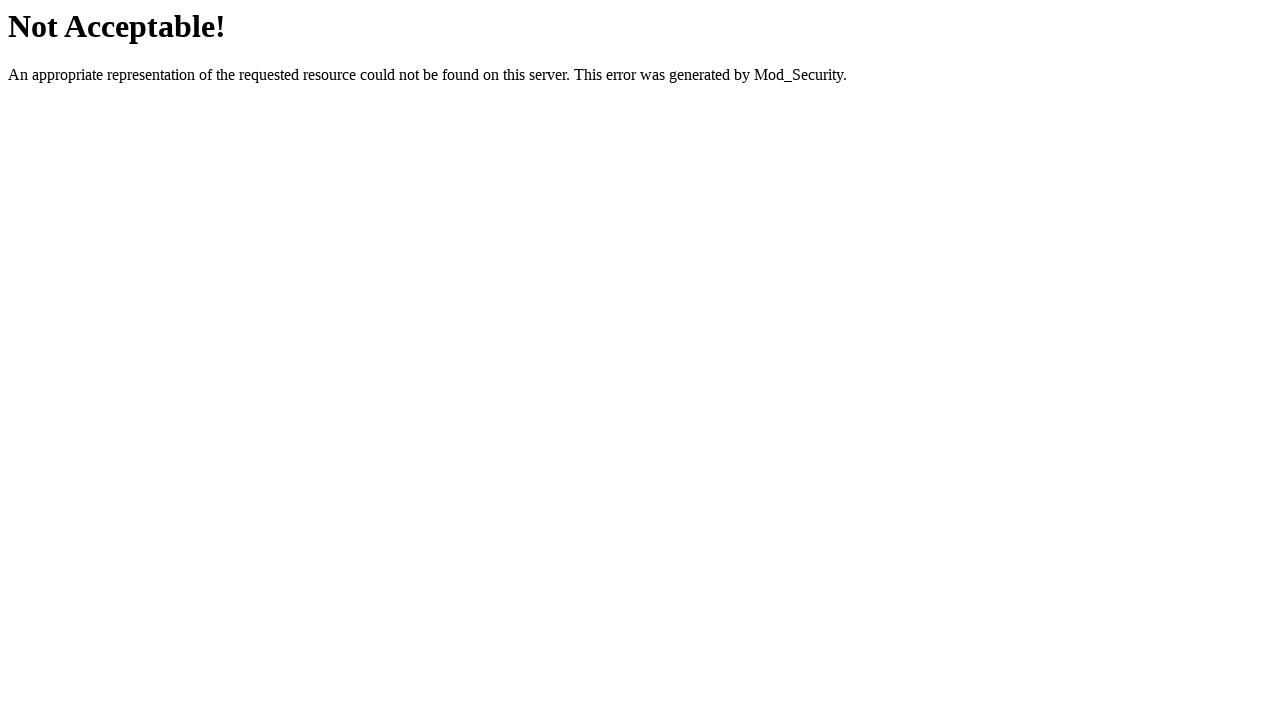

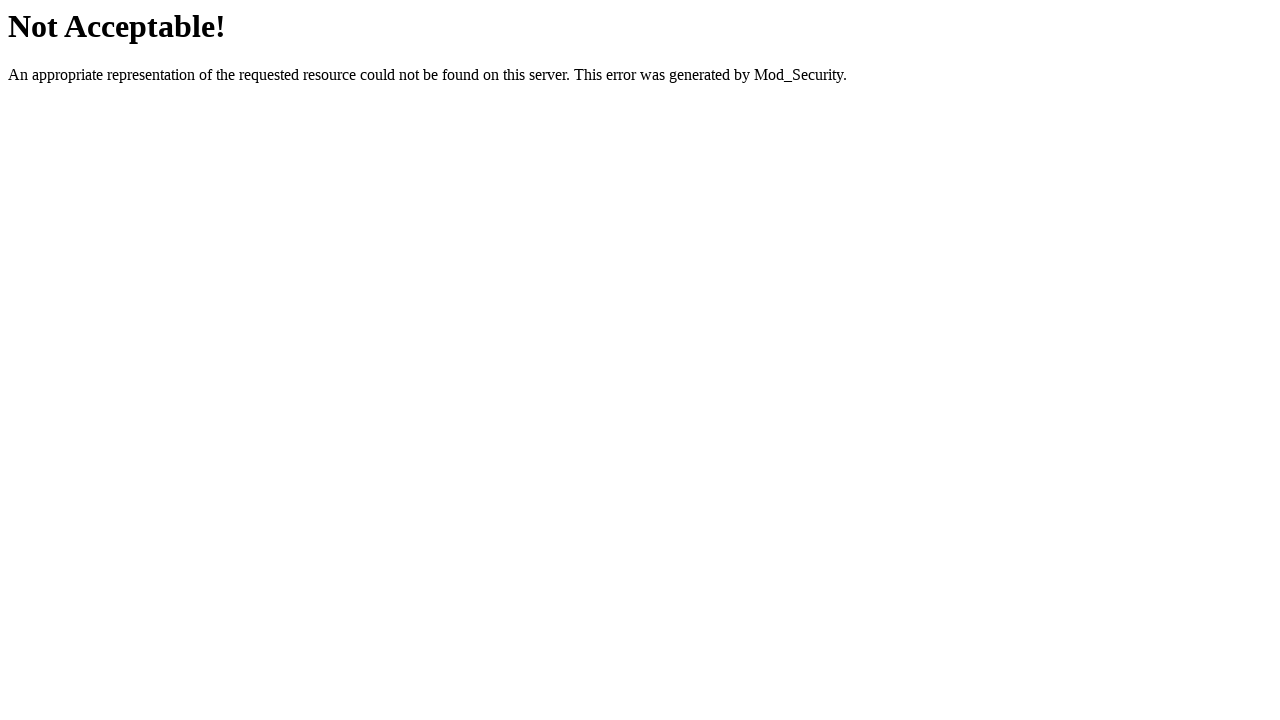